Tests click and release functionality by clicking an element and verifying navigation to result page

Starting URL: https://www.selenium.dev/selenium/web/mouse_interaction.html

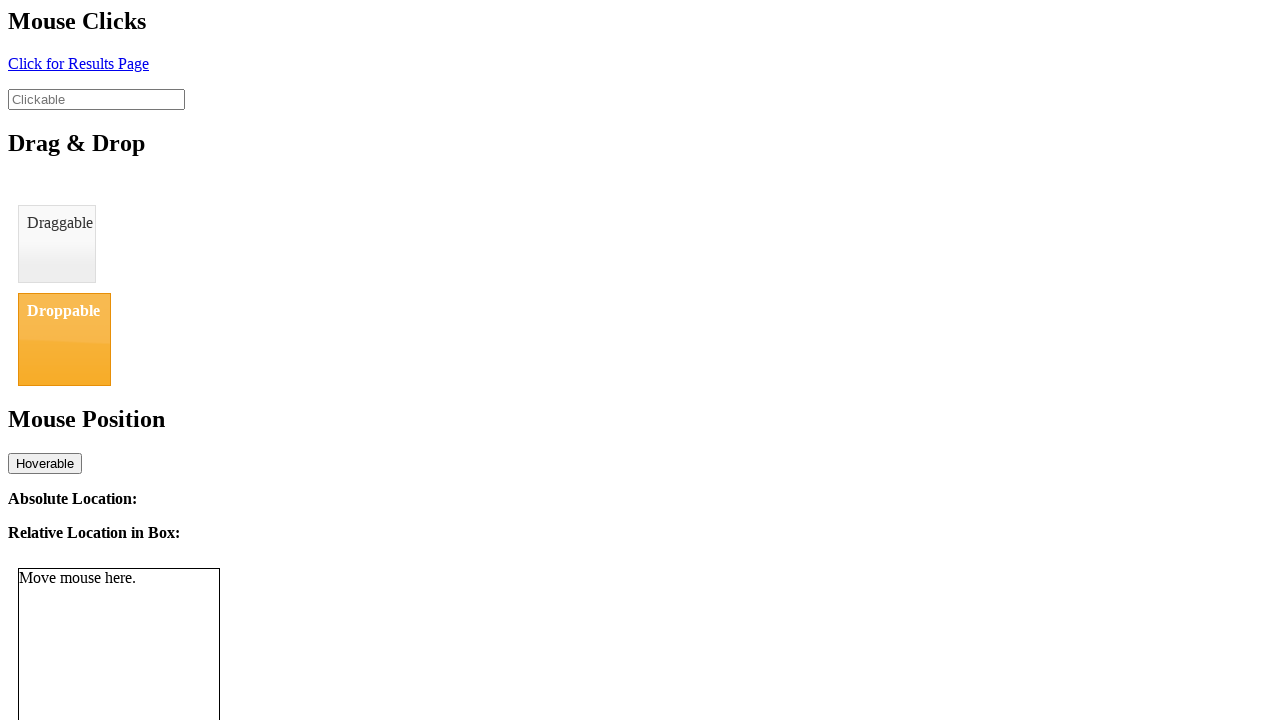

Clicked the click element at (78, 63) on #click
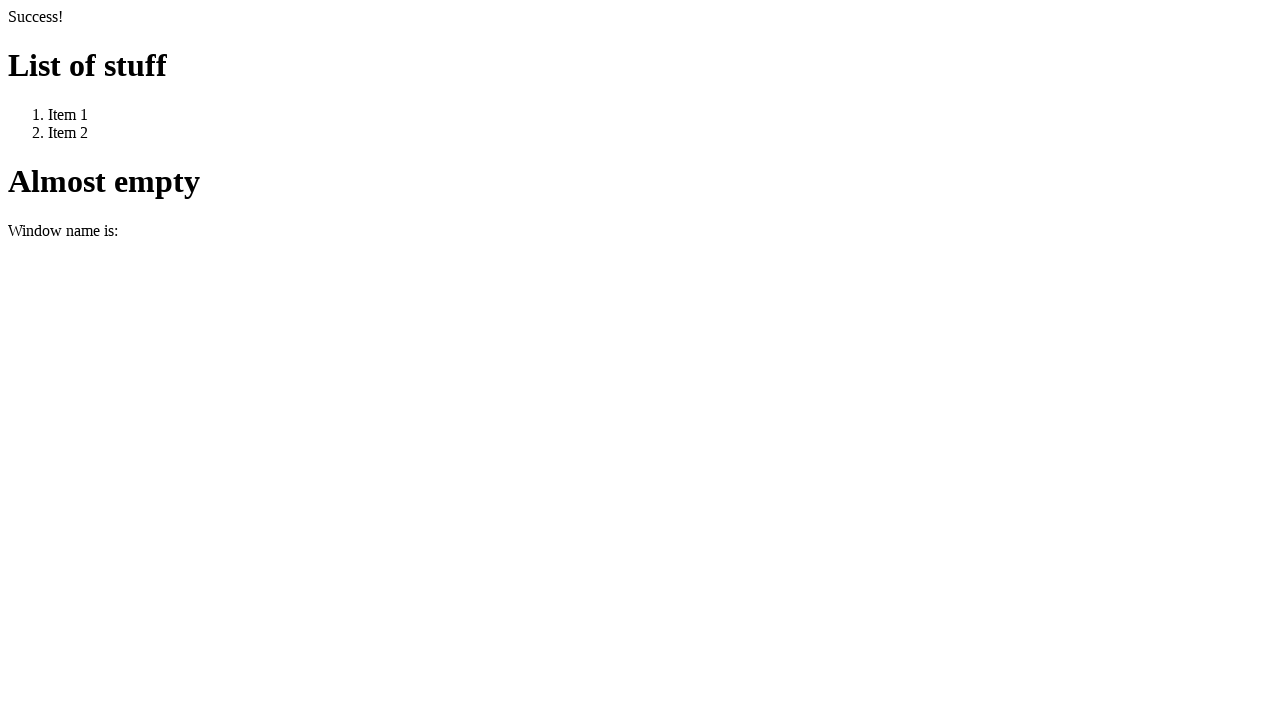

Navigation to resultPage.html completed
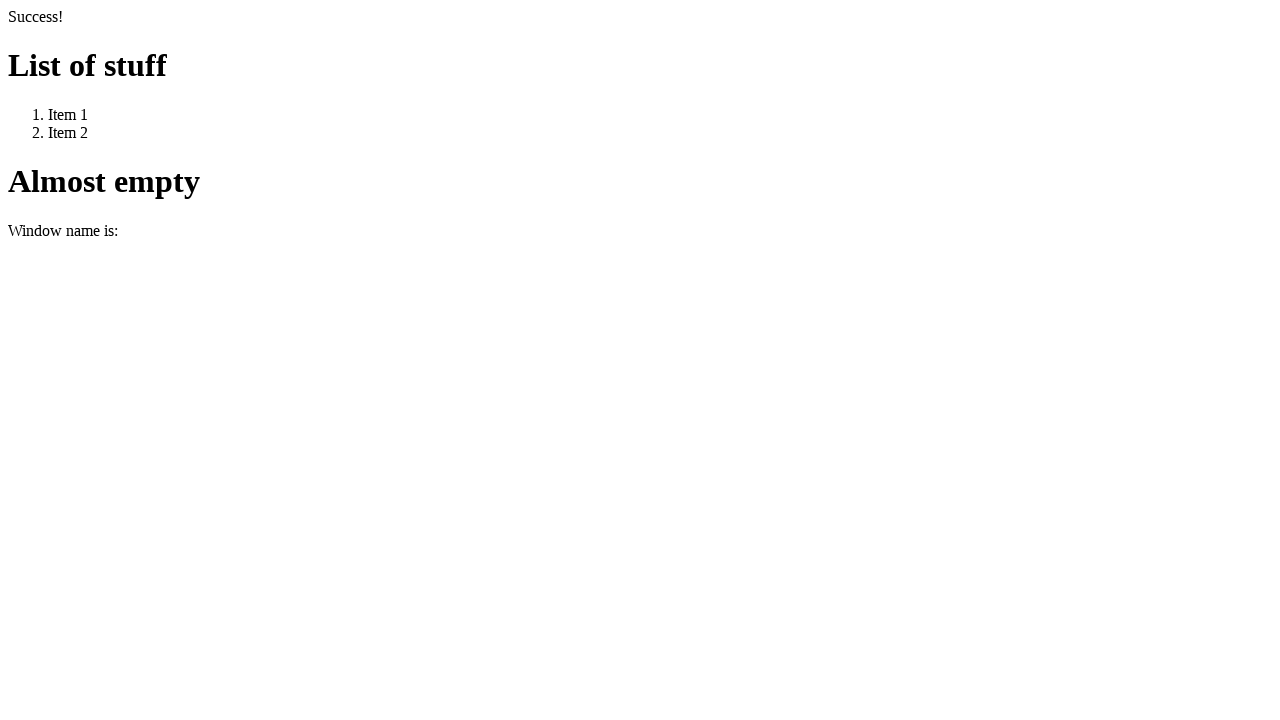

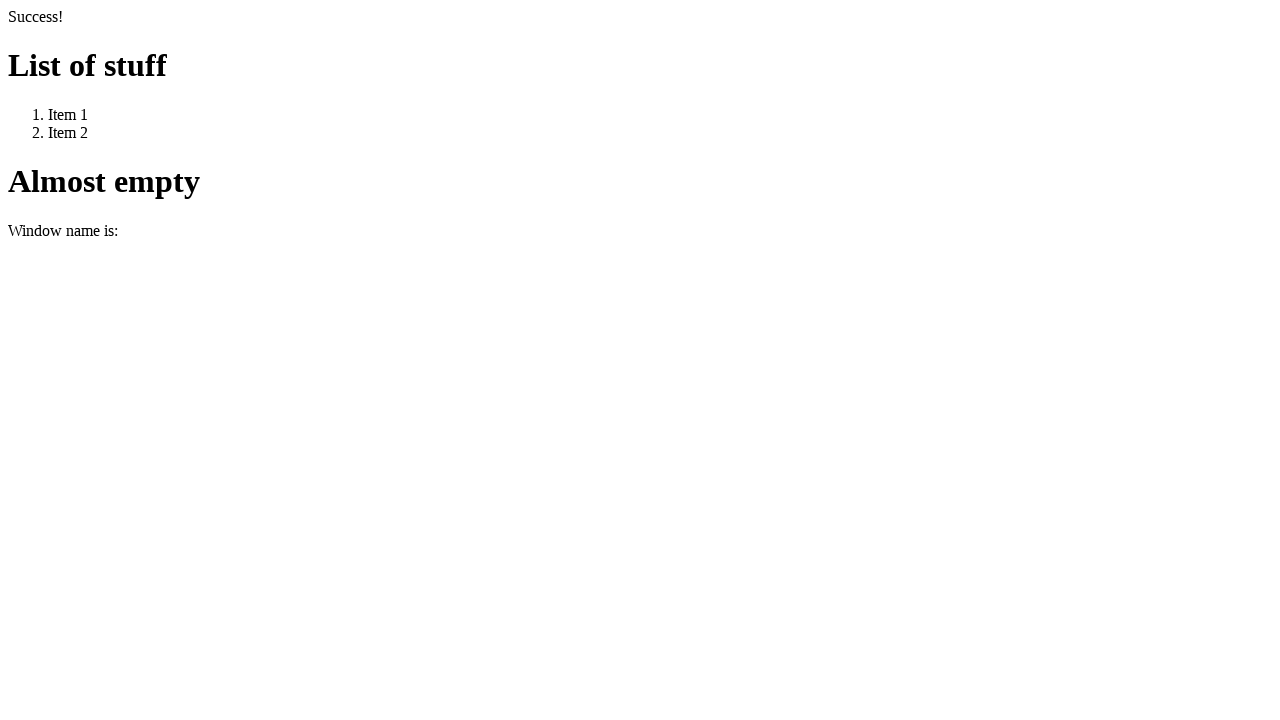